Fills a simple registration form with first name, last name, city, and country fields using different locator strategies (tag name, name, class, ID), then submits the form.

Starting URL: http://suninjuly.github.io/simple_form_find_task.html

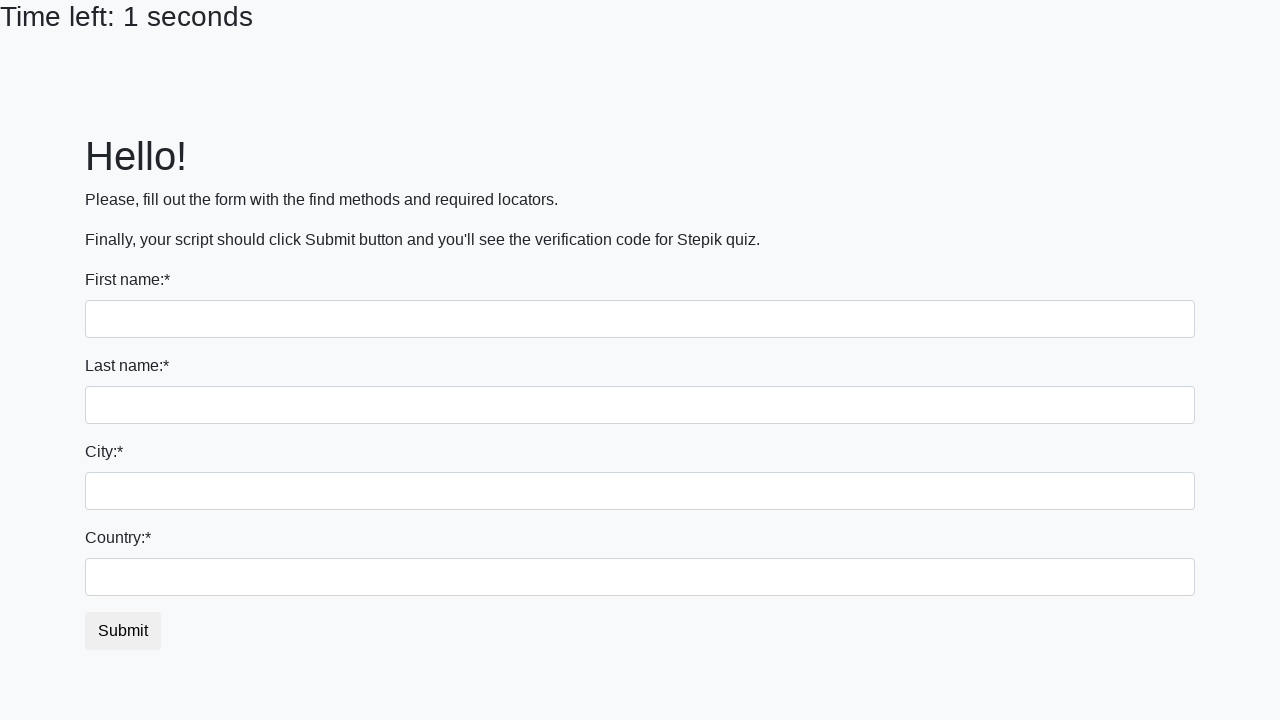

Filled first name field with 'Ivan' using tag selector on input:first-of-type
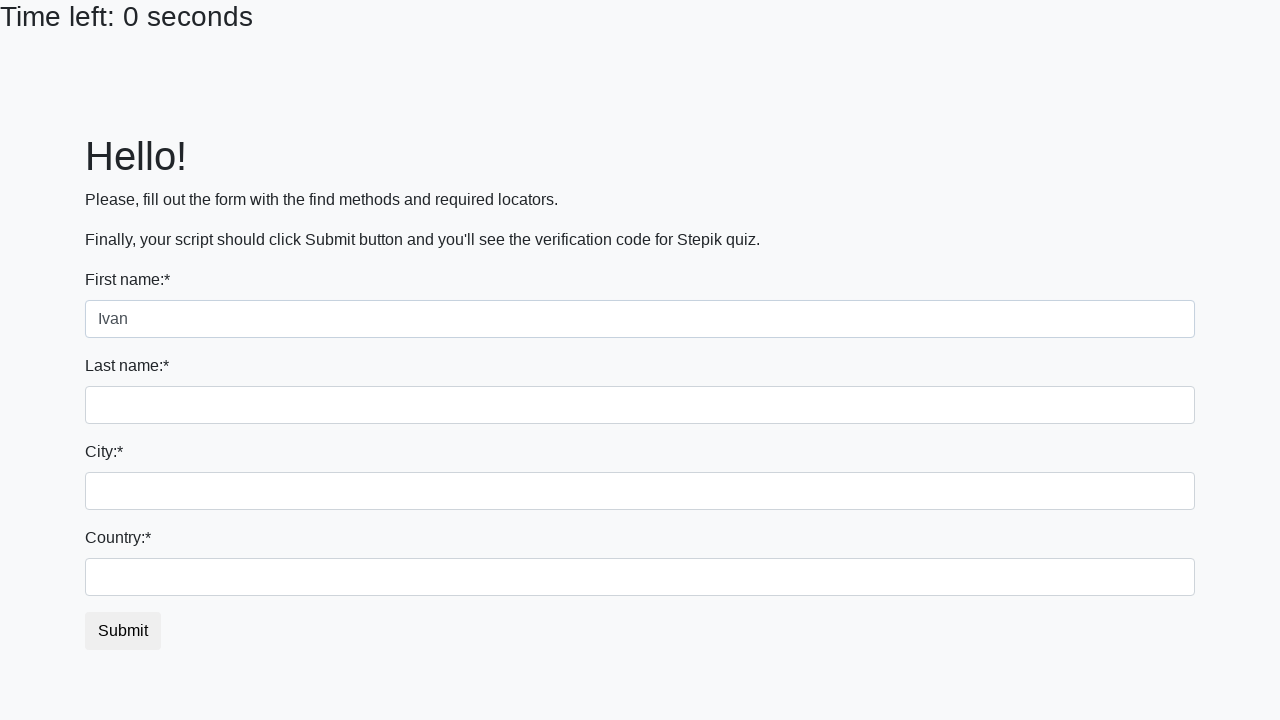

Filled last name field with 'Petrov' using name attribute on input[name='last_name']
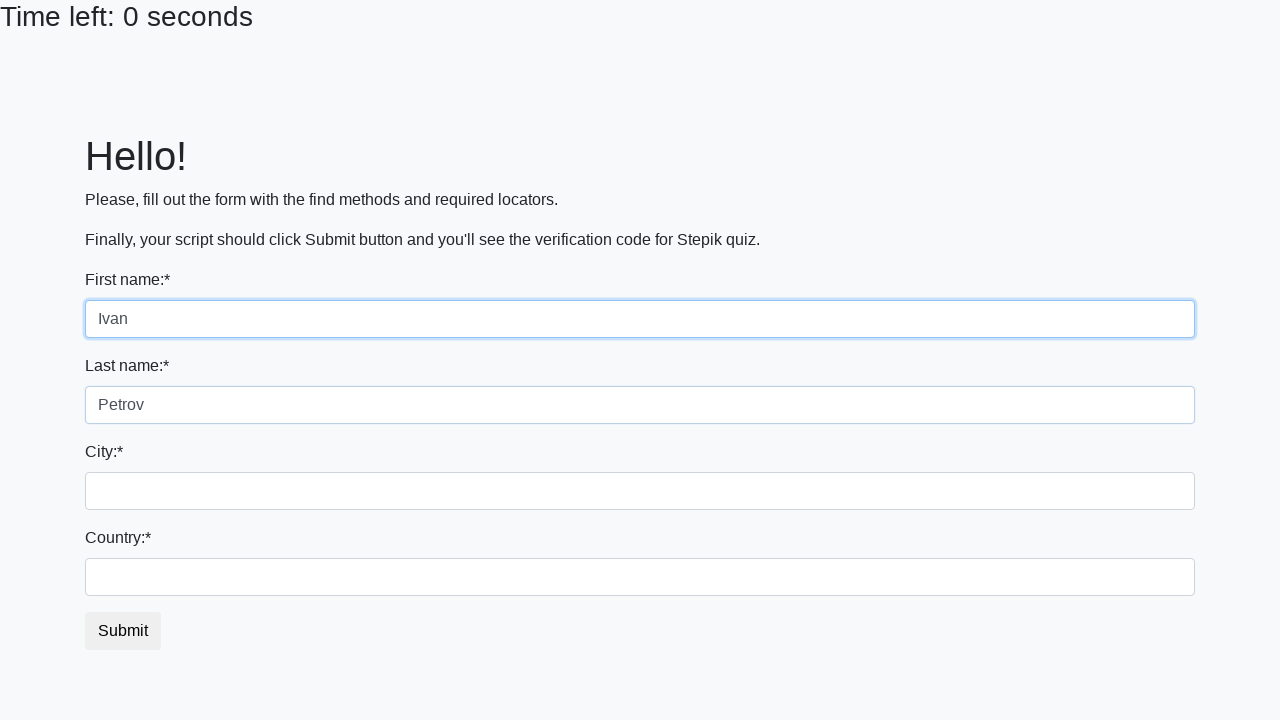

Filled city field with 'Smolensk' using class selector on input.city
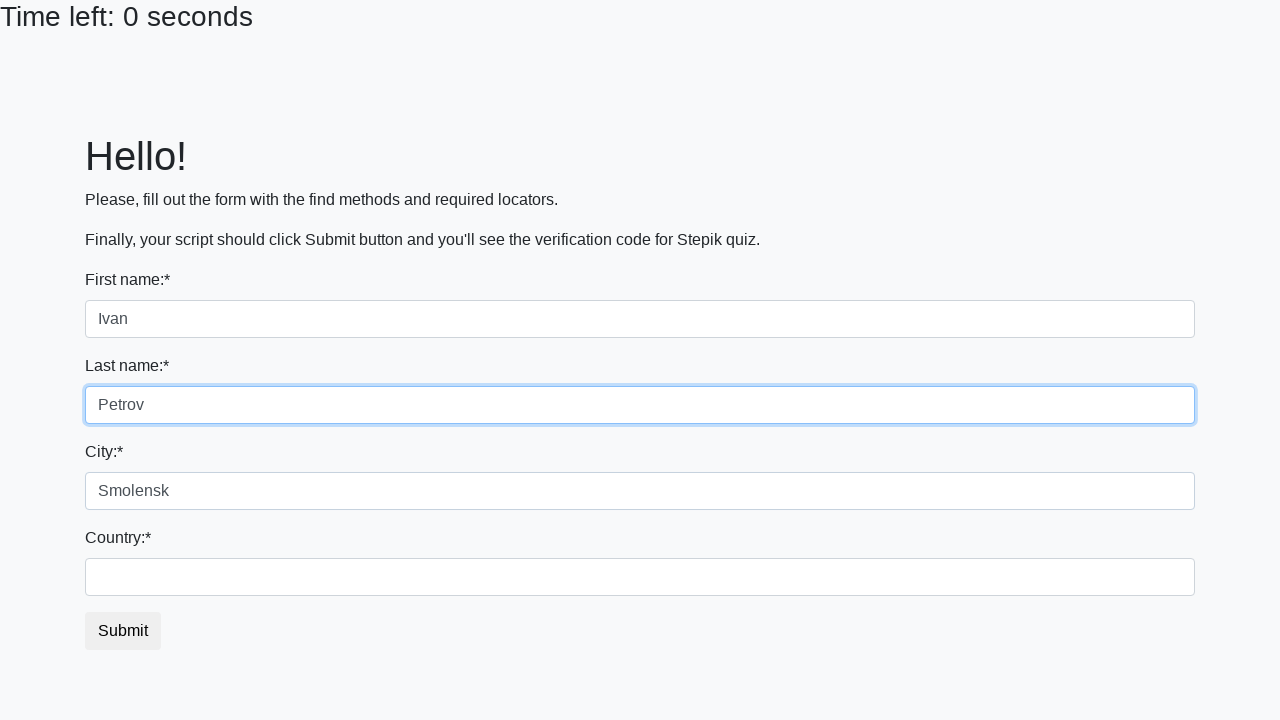

Filled country field with 'Russia' using ID selector on #country
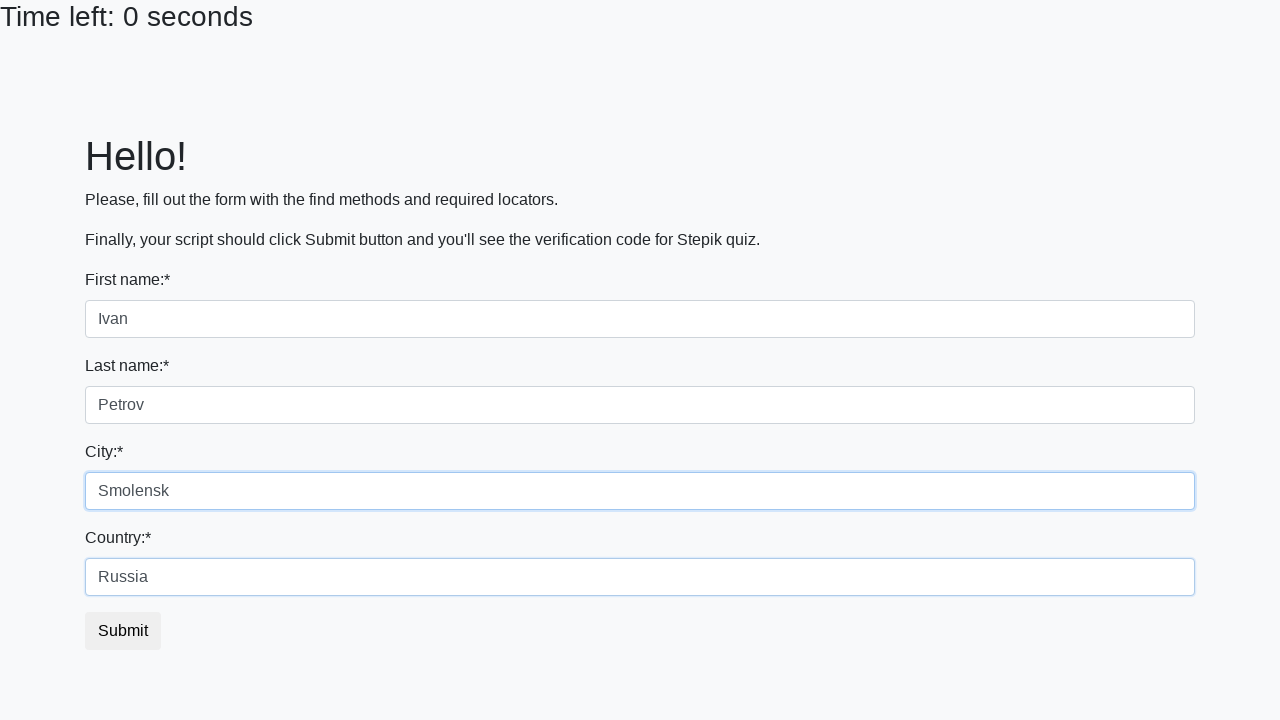

Clicked submit button to submit the registration form at (123, 631) on button.btn
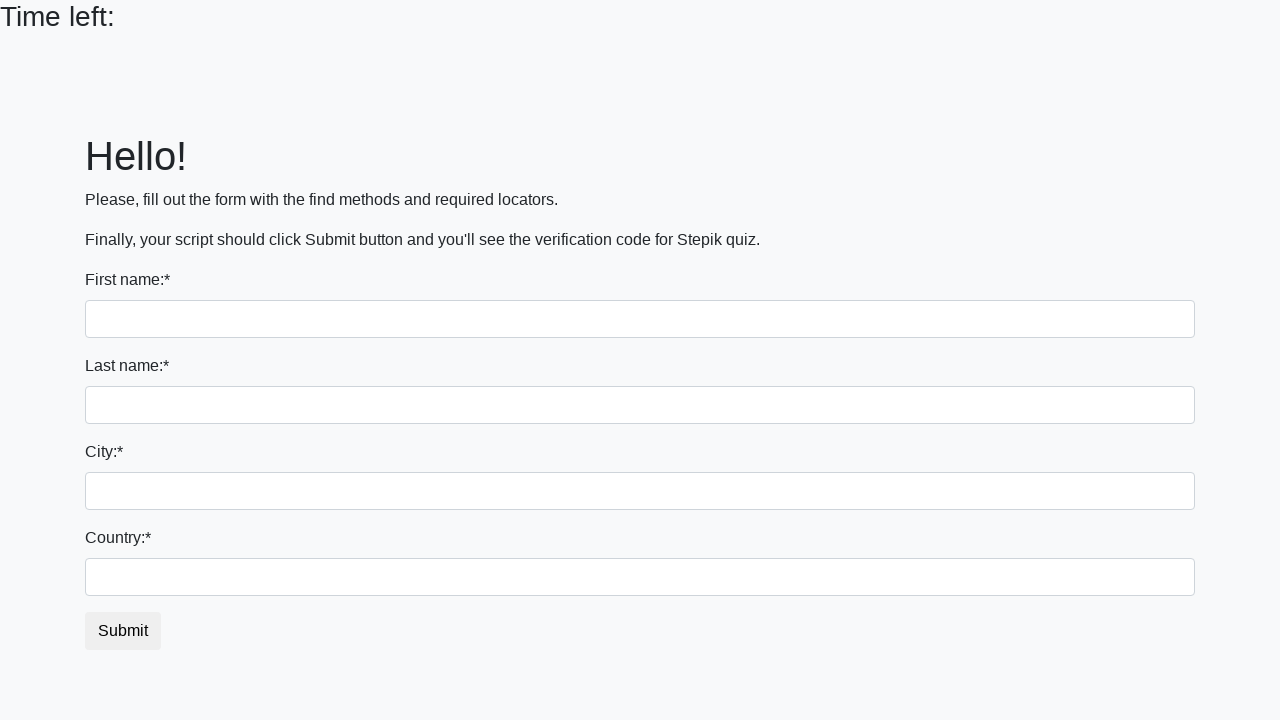

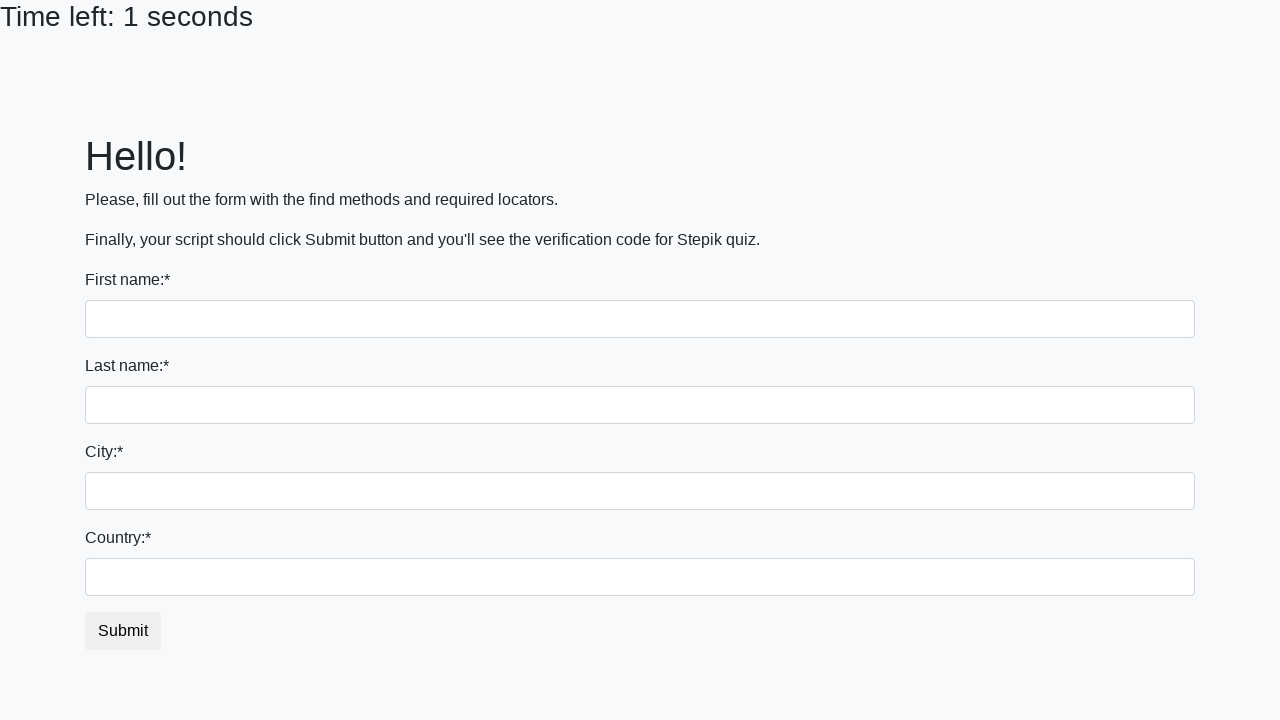